Tests the Geno2Pheno coreceptor prediction tool by selecting a significance level, entering a DNA sequence in the input field, submitting the form, and clicking to view results in CSV format.

Starting URL: https://coreceptor.geno2pheno.org/

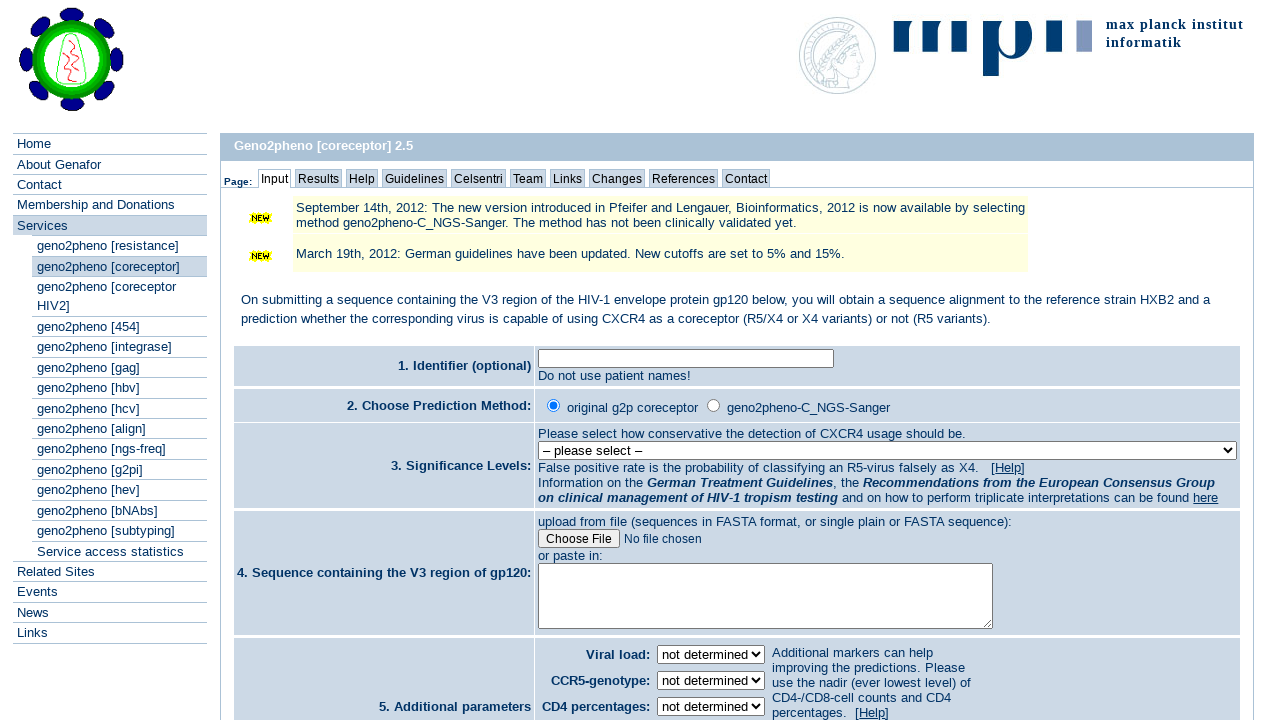

Waited for significance level dropdown to load
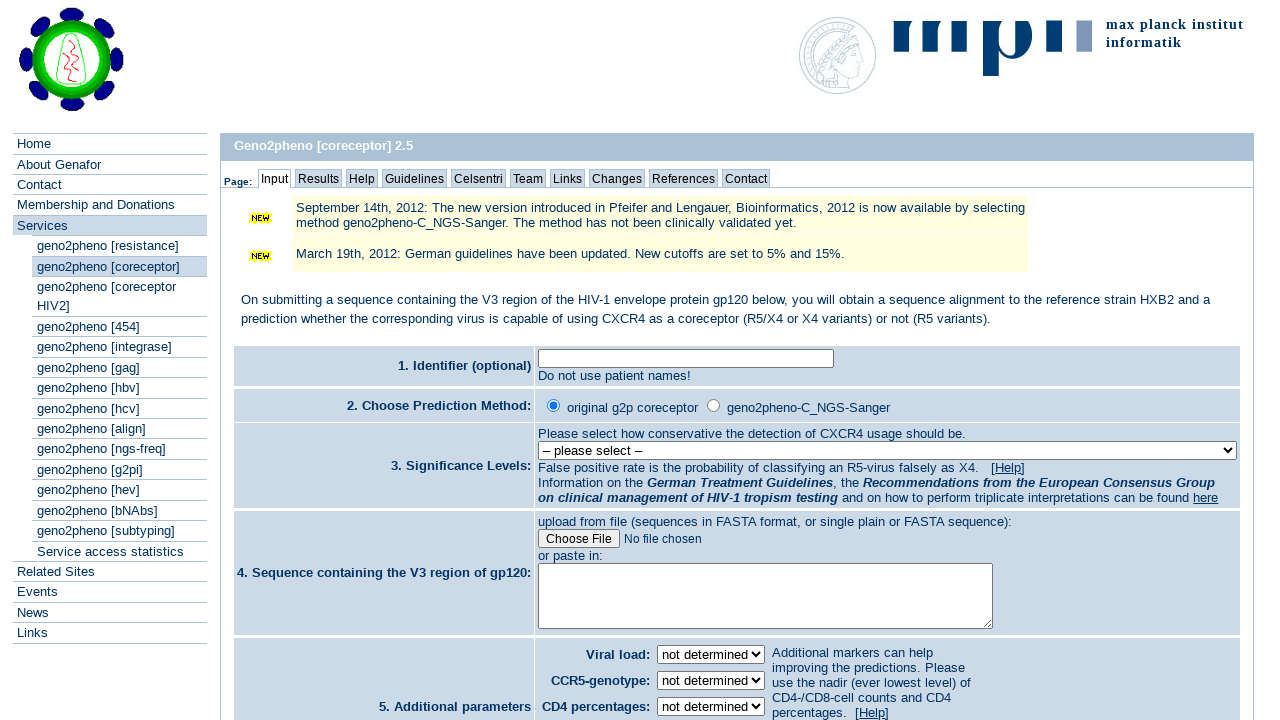

Selected significance level 15% from dropdown on select[name="slev_cxcr4"]
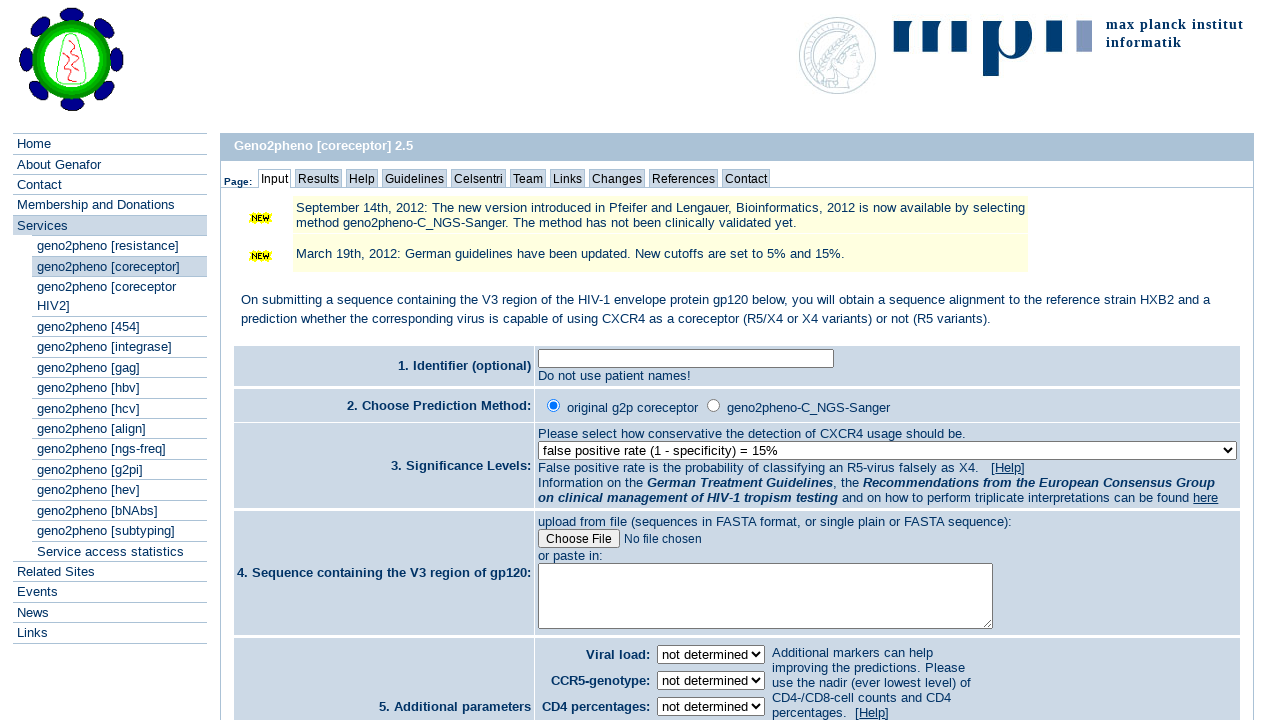

Entered DNA sequence into input field on textarea[name="v3seq"]
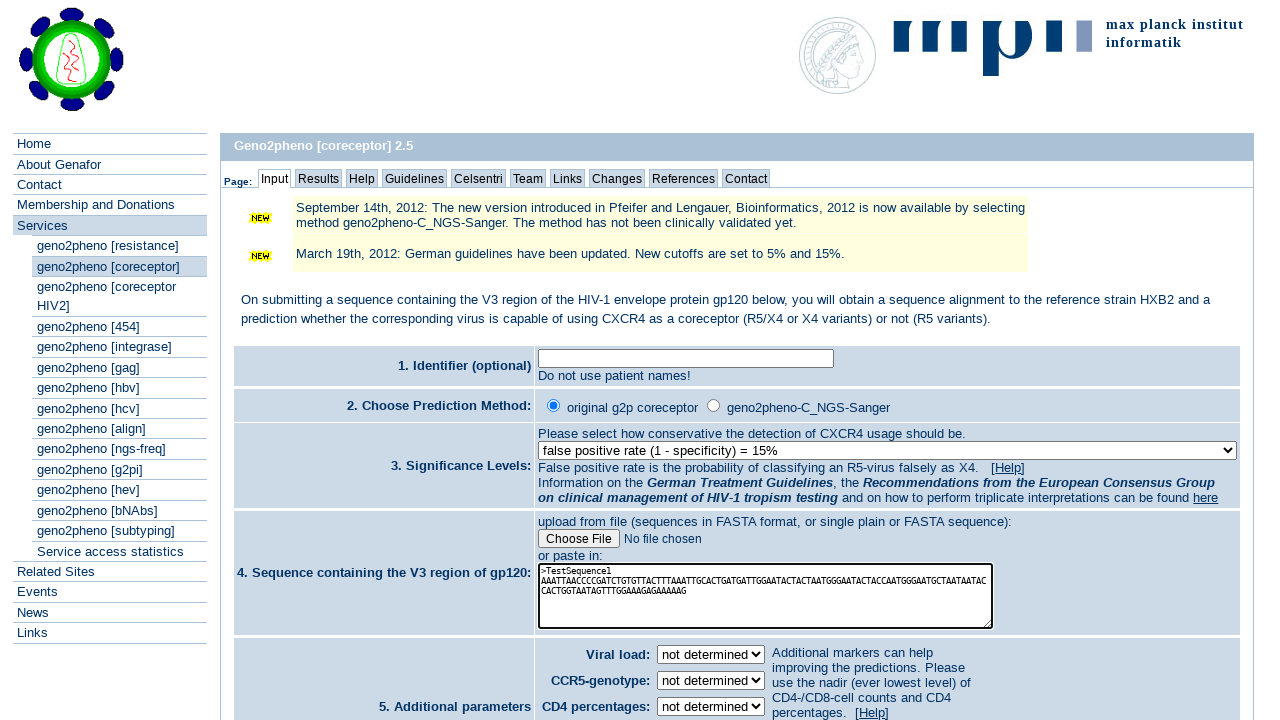

Clicked submit button to start prediction analysis at (721, 621) on input[type="submit"][value="Go"]
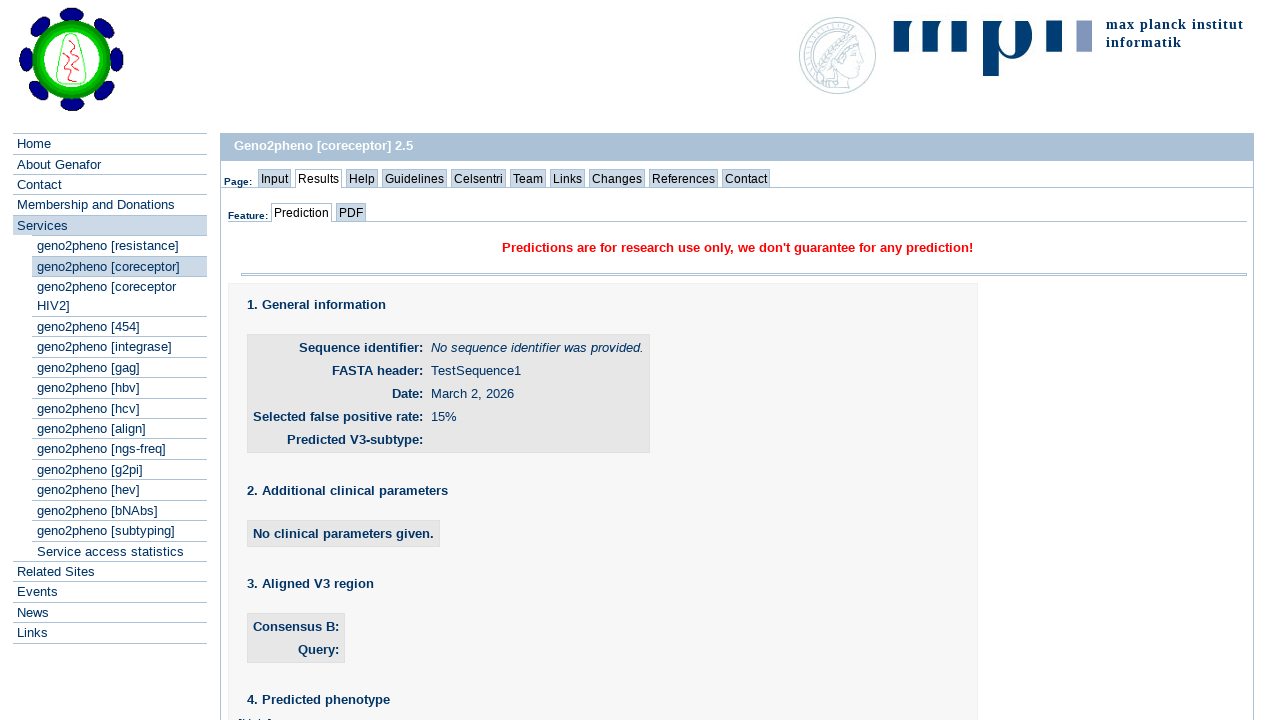

Waited for results page to load
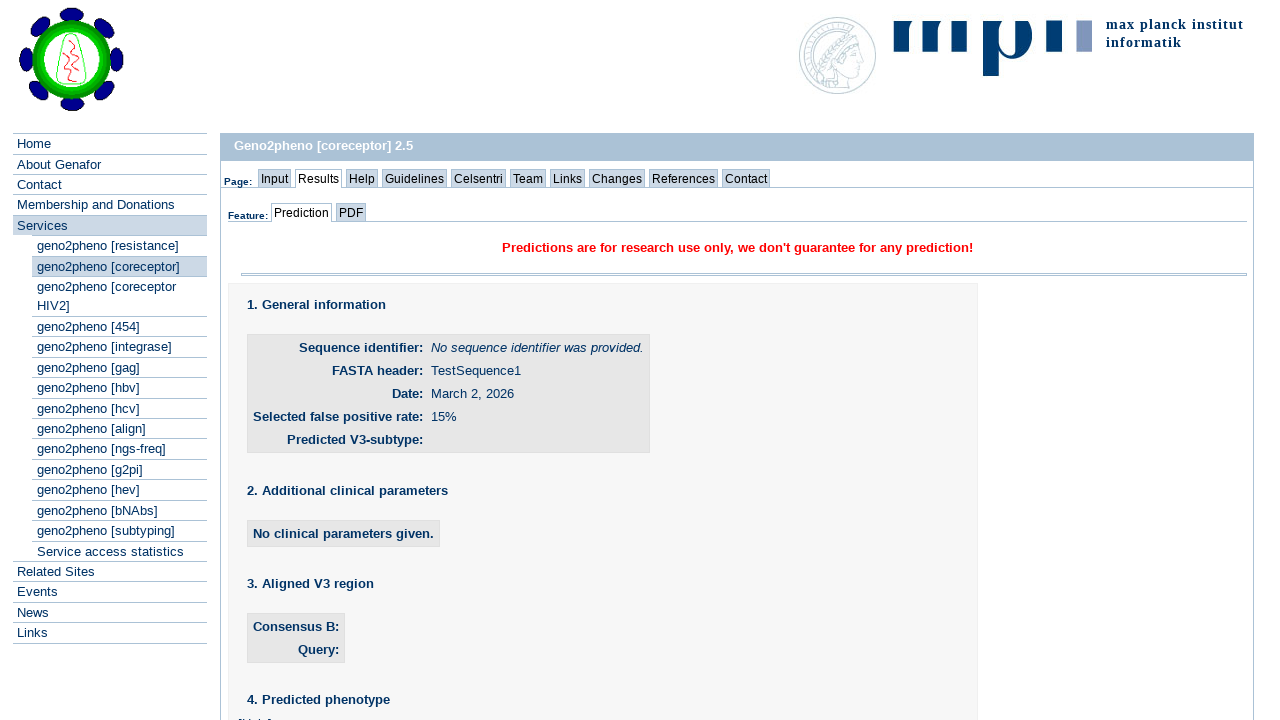

Clicked button to view results in CSV format at (302, 212) on input[name="viewResSec"]
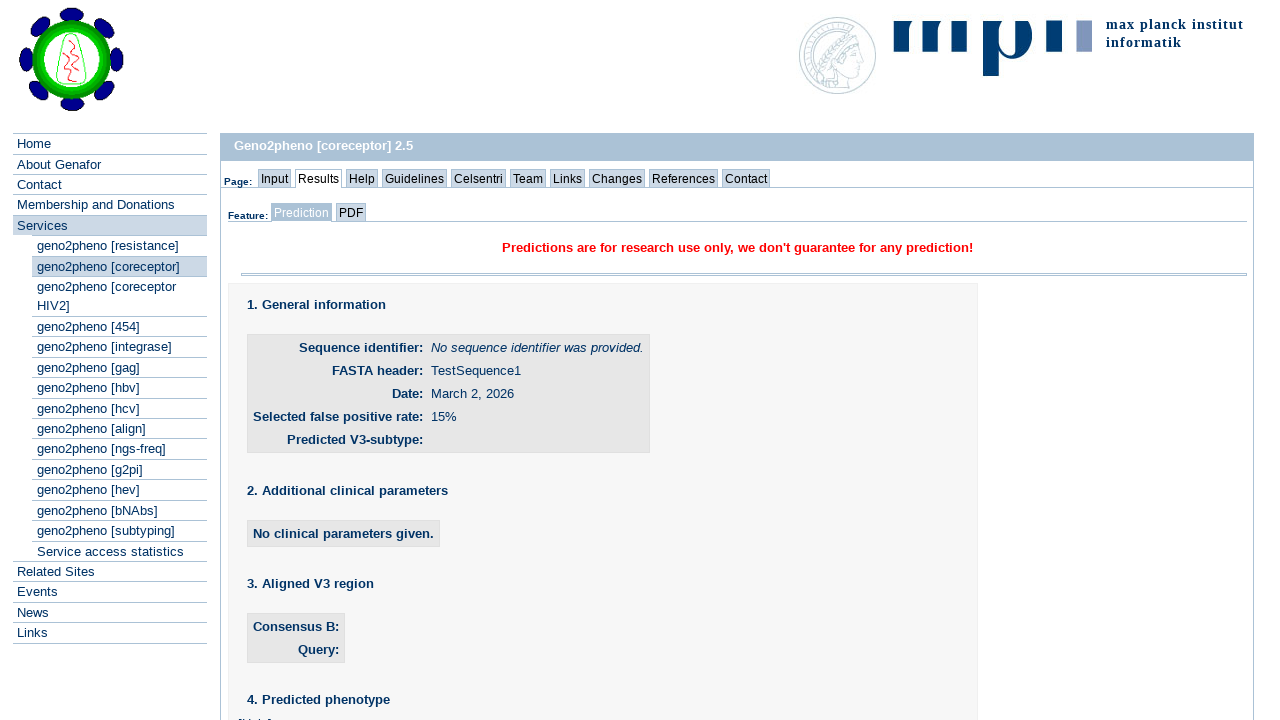

Results page fully loaded
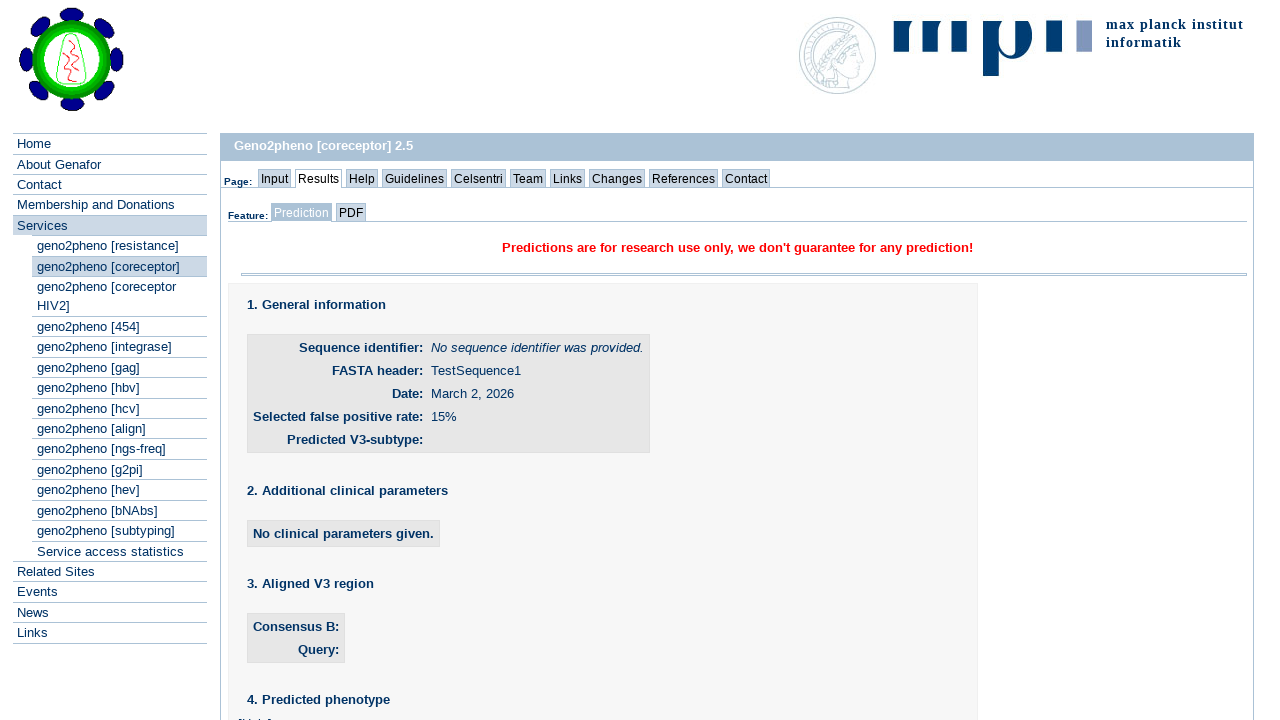

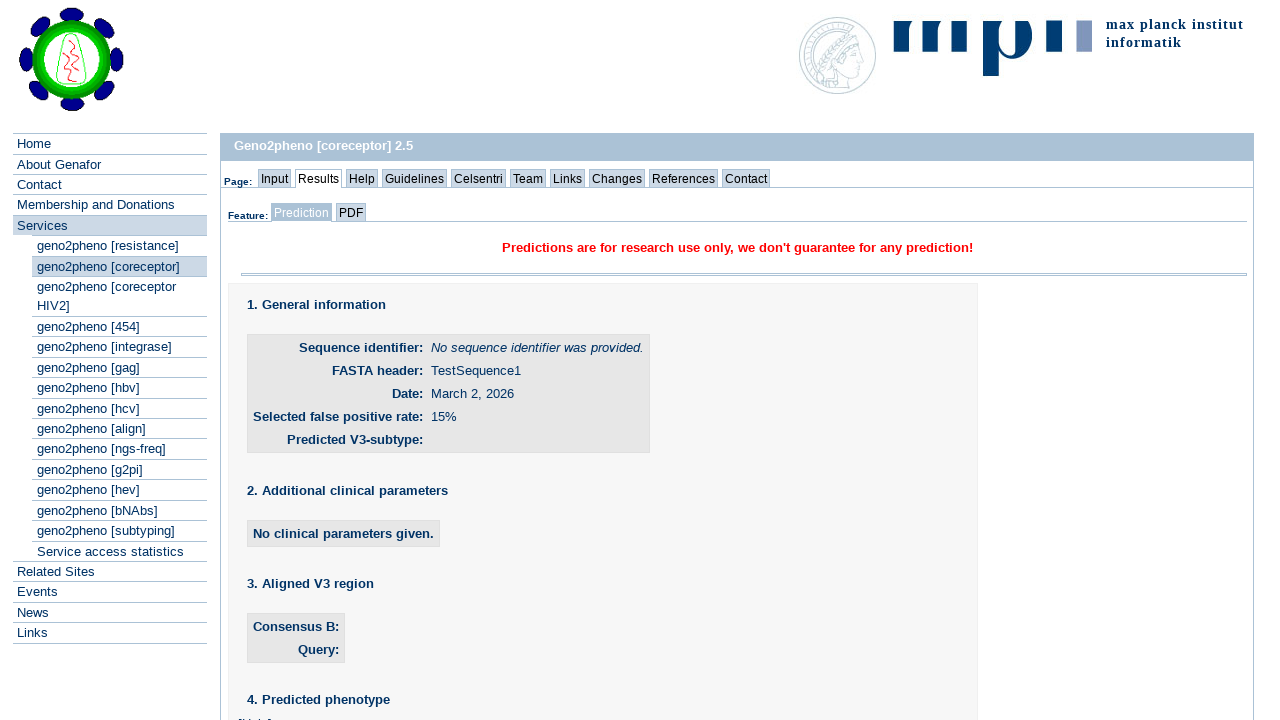